Tests dynamic loading functionality by clicking a Start button and waiting for dynamically loaded text "Hello World!" to appear

Starting URL: http://the-internet.herokuapp.com/dynamic_loading/1

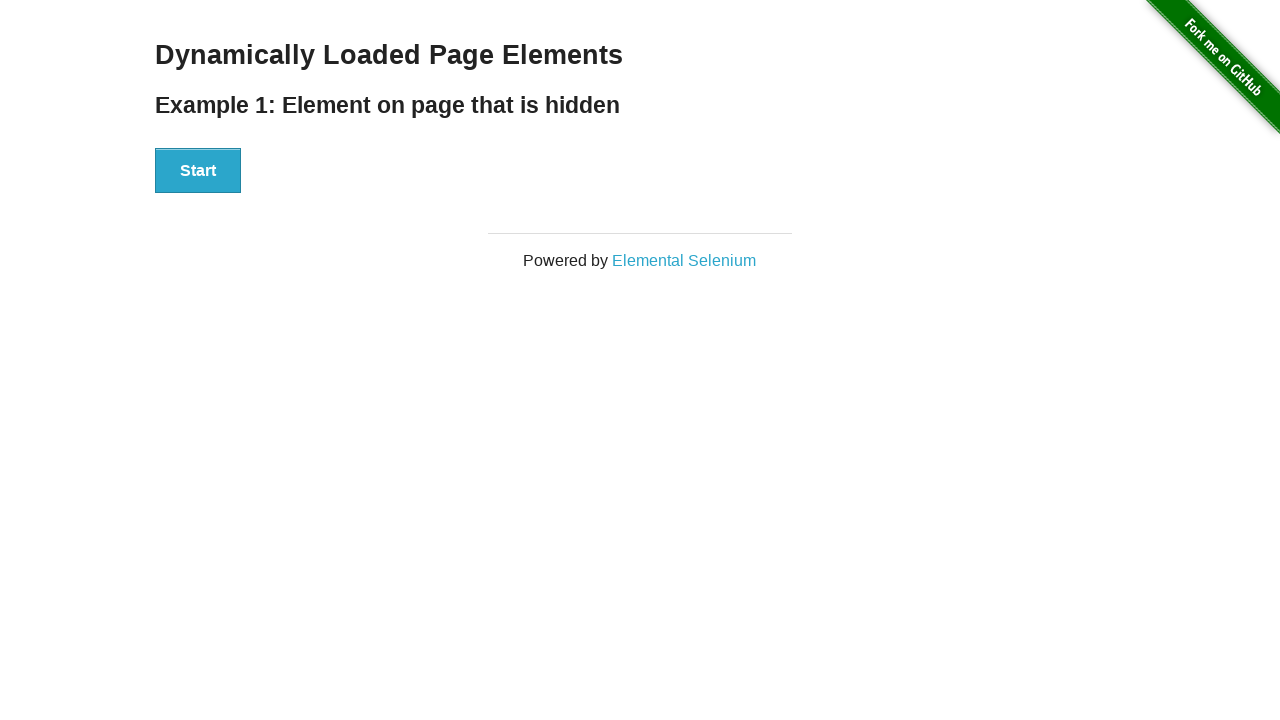

Waited for Start button to become visible
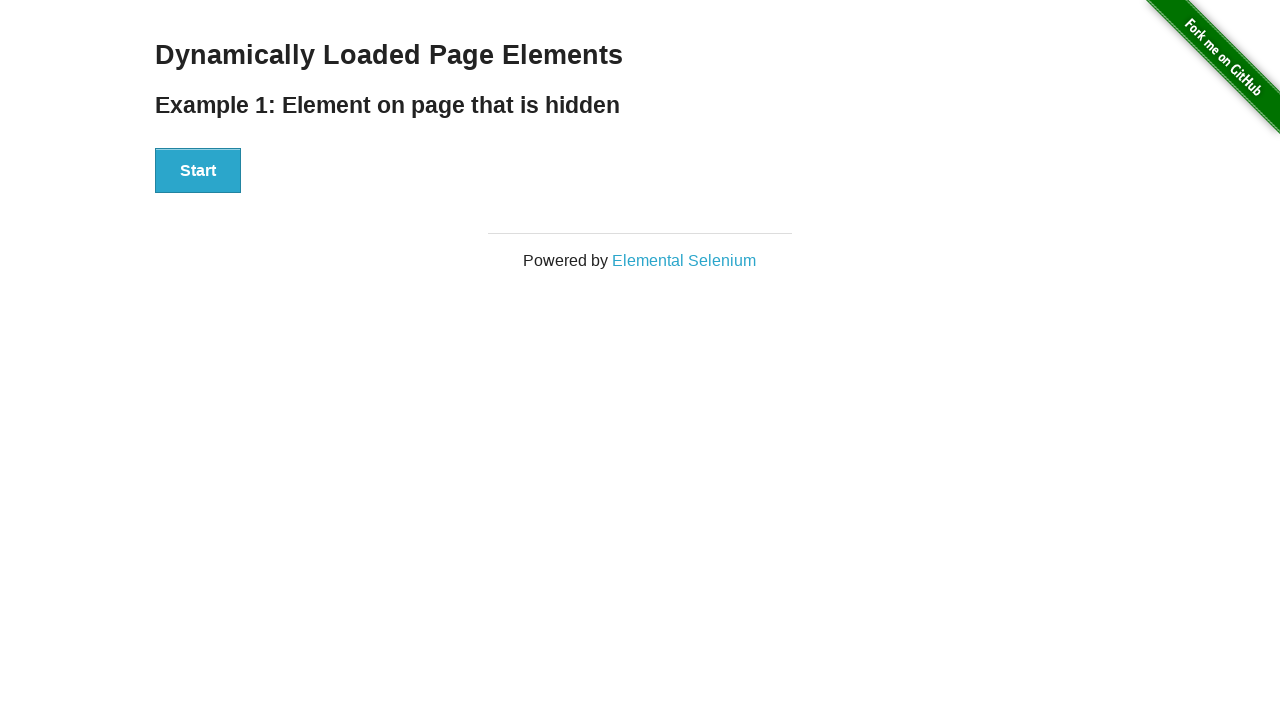

Clicked the Start button at (198, 171) on xpath=//div/button[text()='Start']
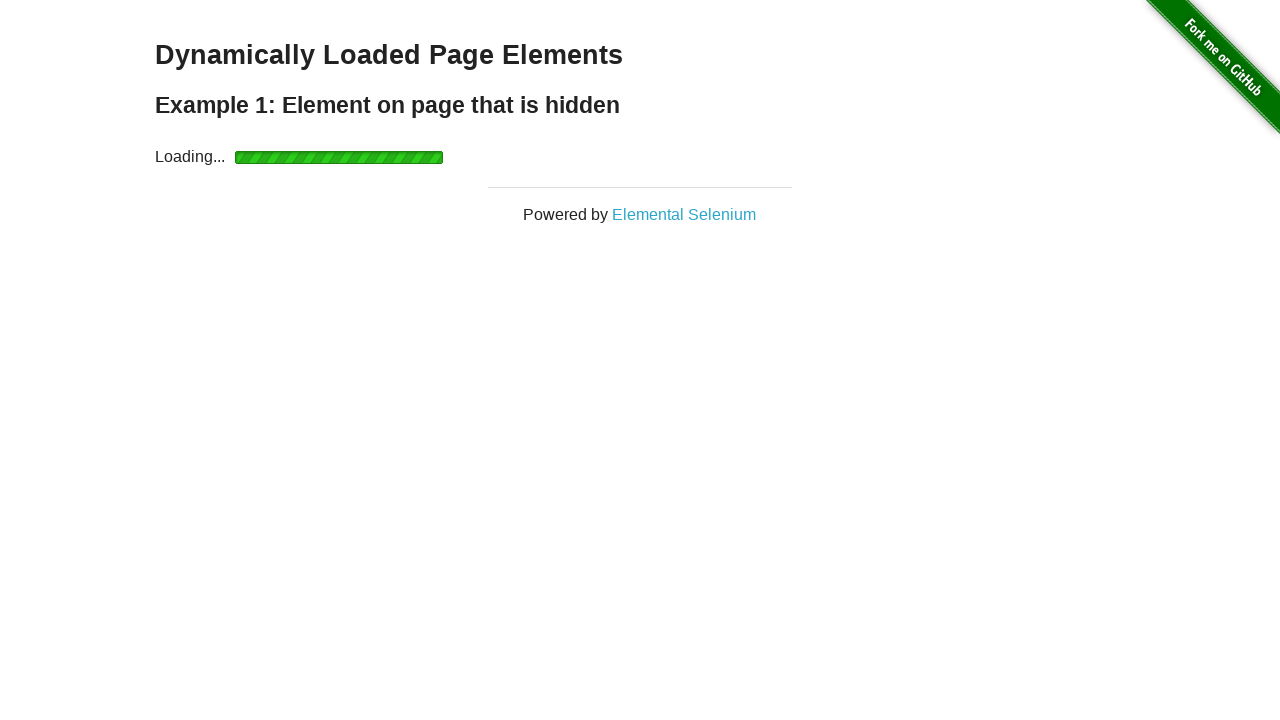

Waited for dynamically loaded 'Hello World!' text to appear
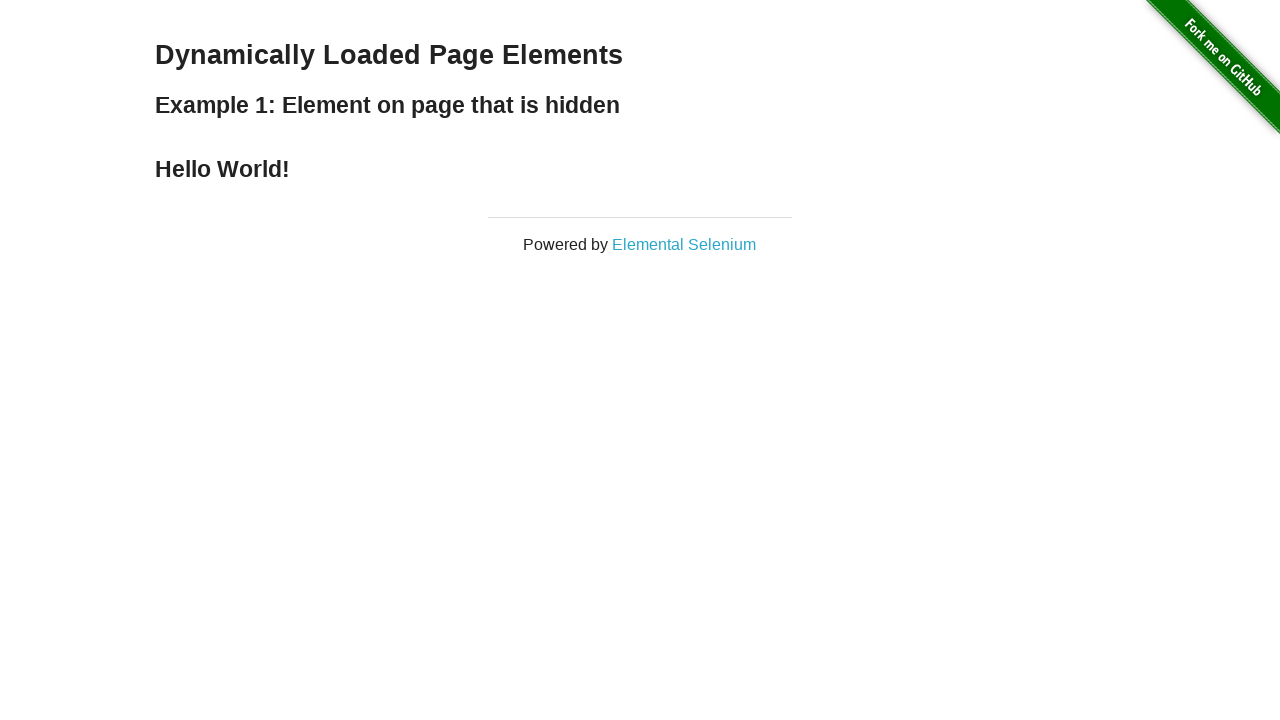

Located the dynamically loaded text element
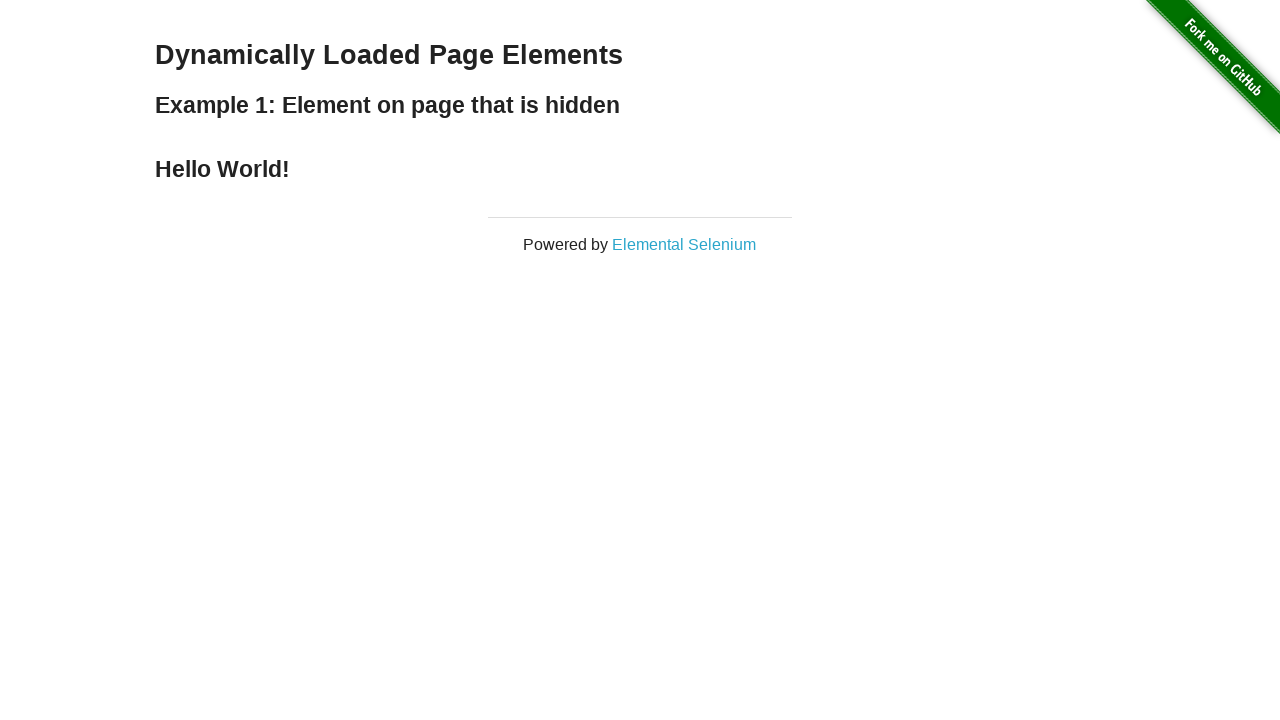

Verified that the loaded text equals 'Hello World!'
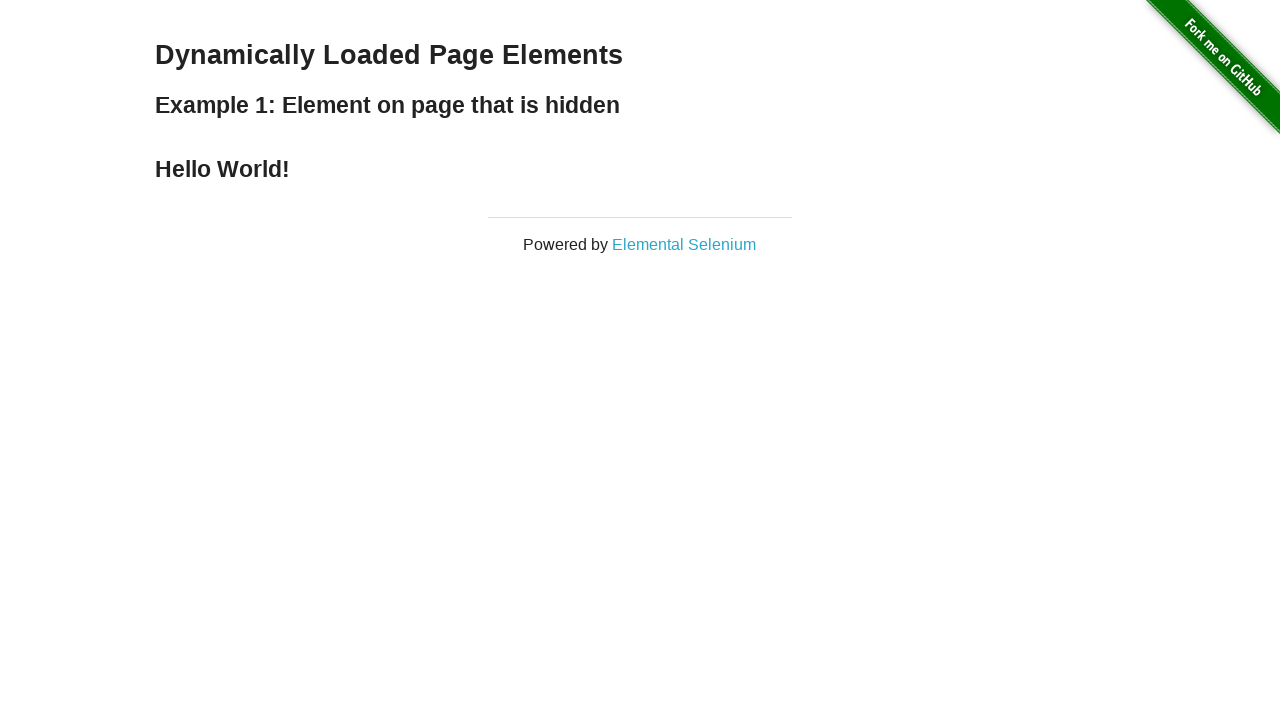

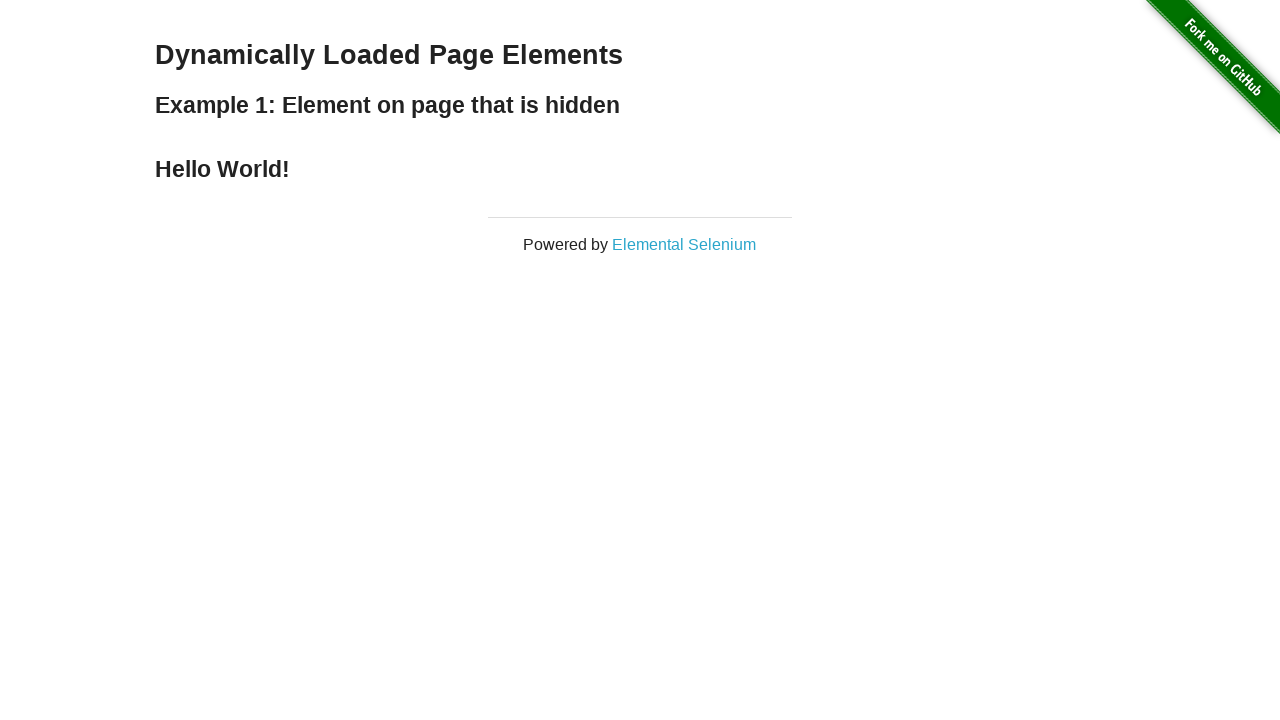